Tests a multi-step form workflow by first clicking a dynamically calculated link (based on mathematical formula pi^e*10000), then filling out a form with first name, last name, city, and country fields before submitting.

Starting URL: http://suninjuly.github.io/find_link_text

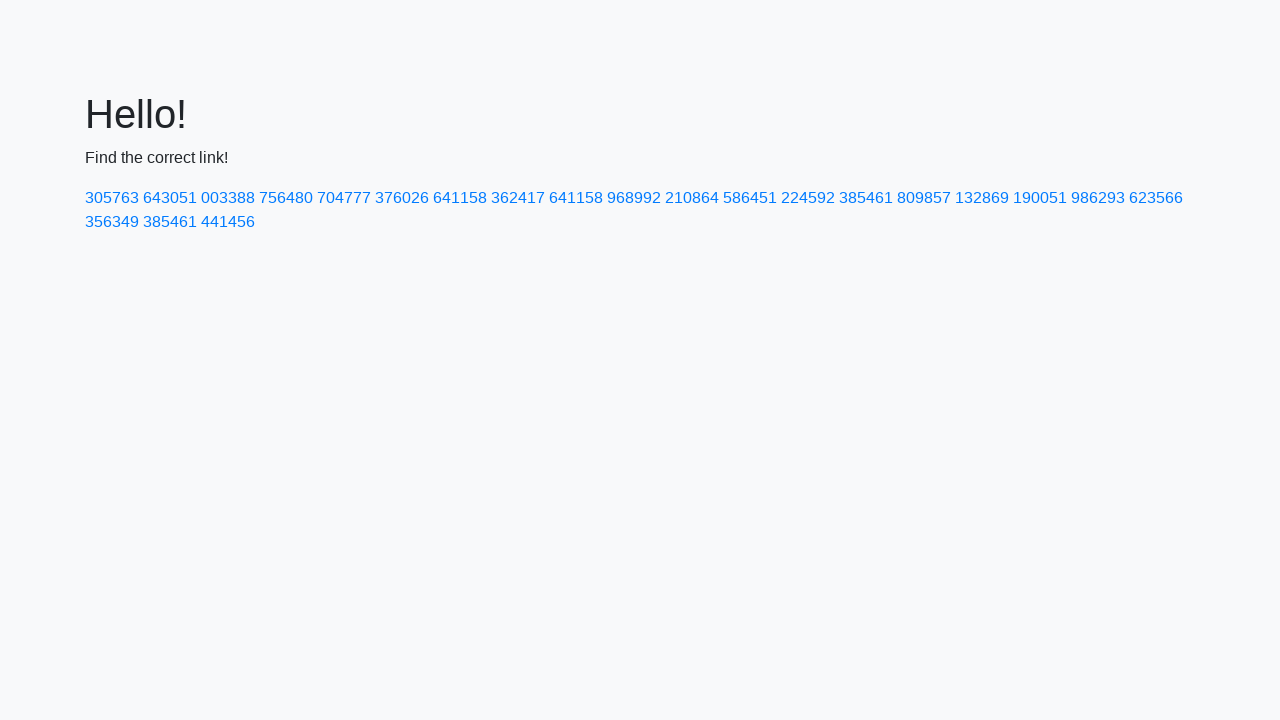

Clicked dynamically calculated link with text '224592' (pi^e*10000) at (808, 198) on text=224592
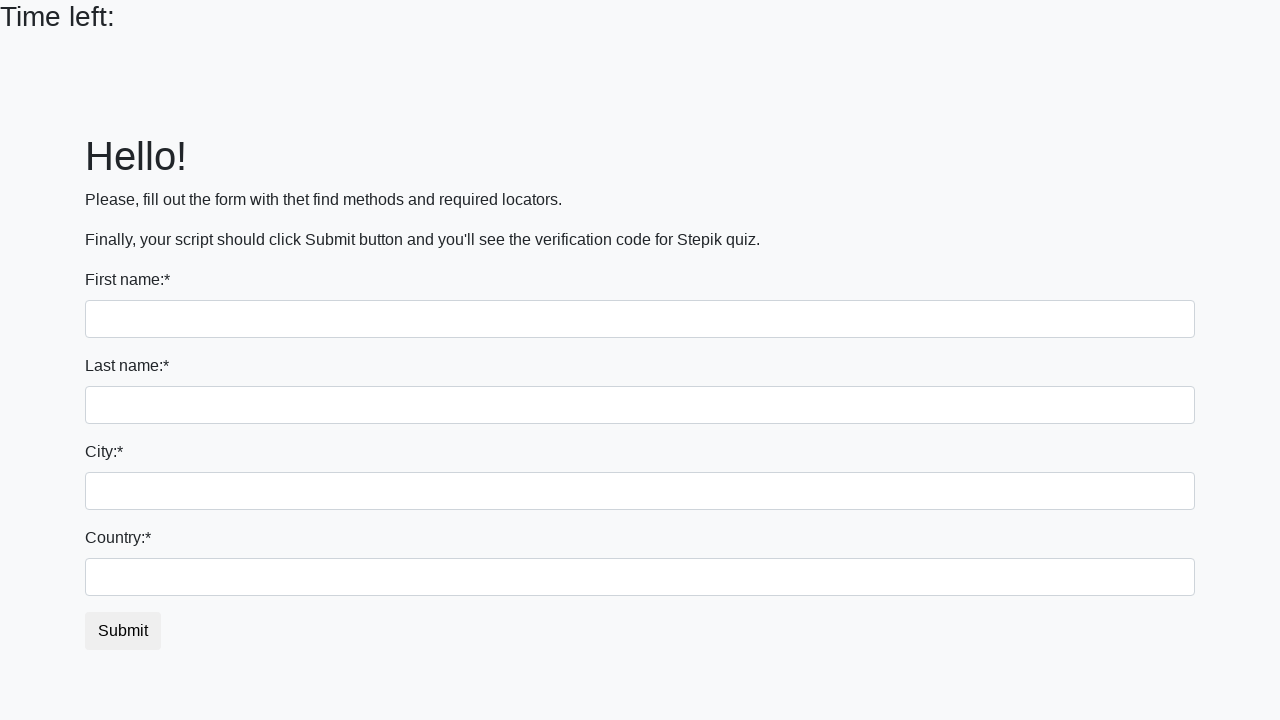

Filled first name field with 'Ivan' on input
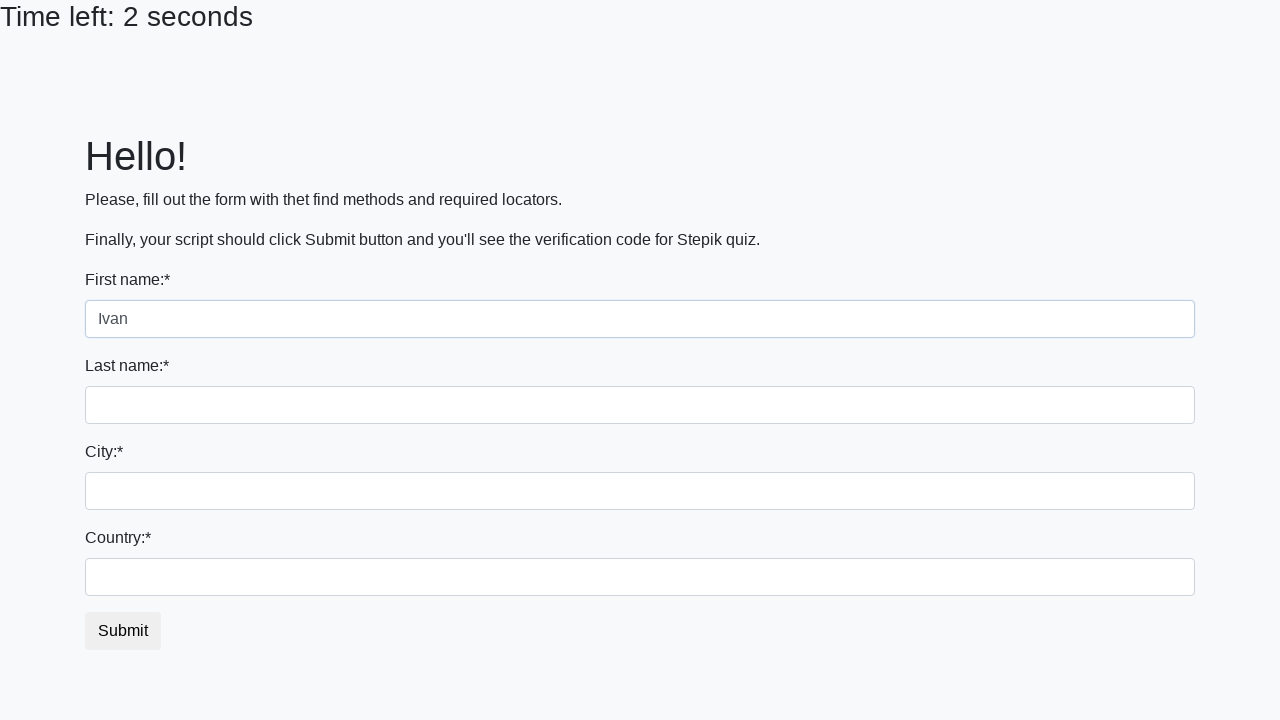

Filled last name field with 'Petrov' on input[name='last_name']
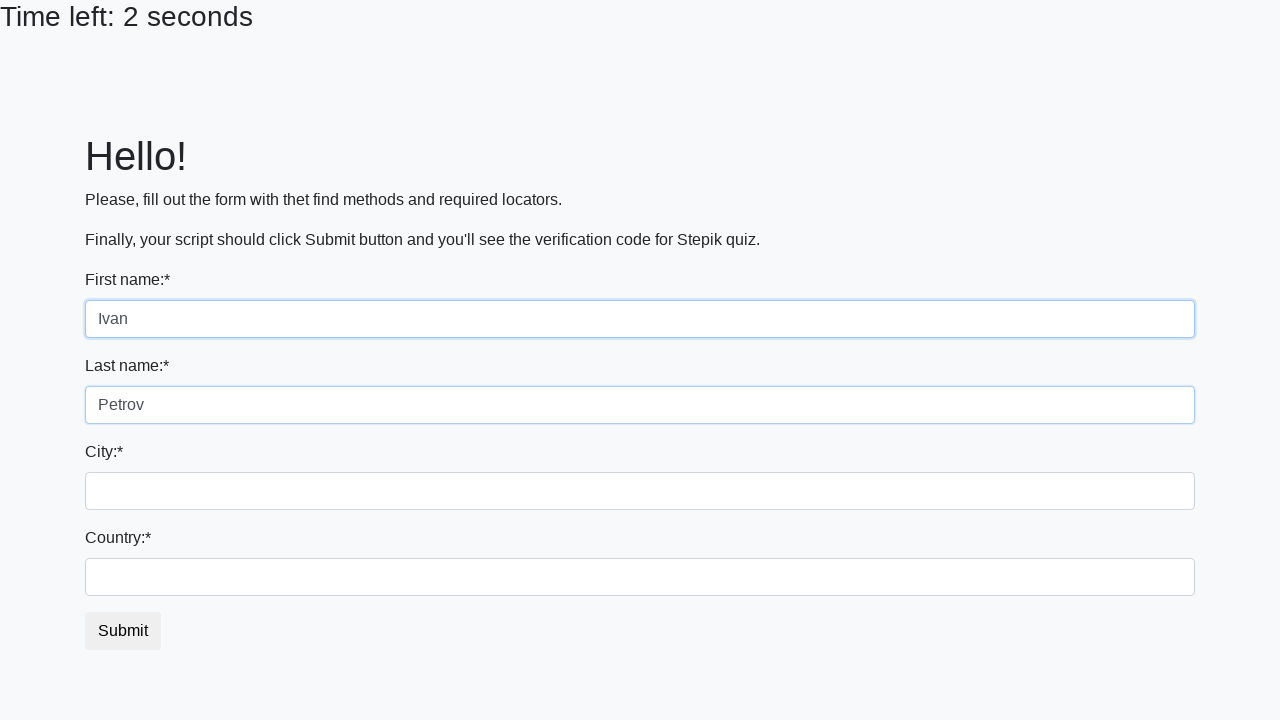

Filled city field with 'Smolensk' on .city
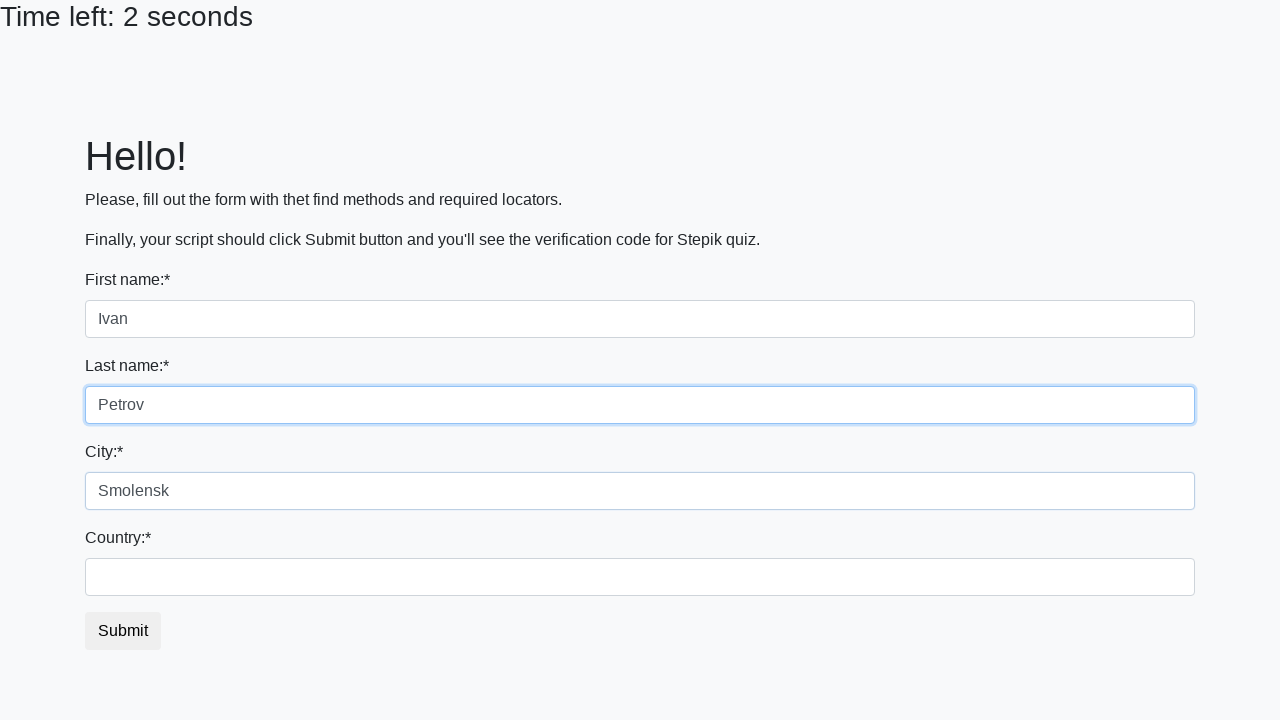

Filled country field with 'Russia' on #country
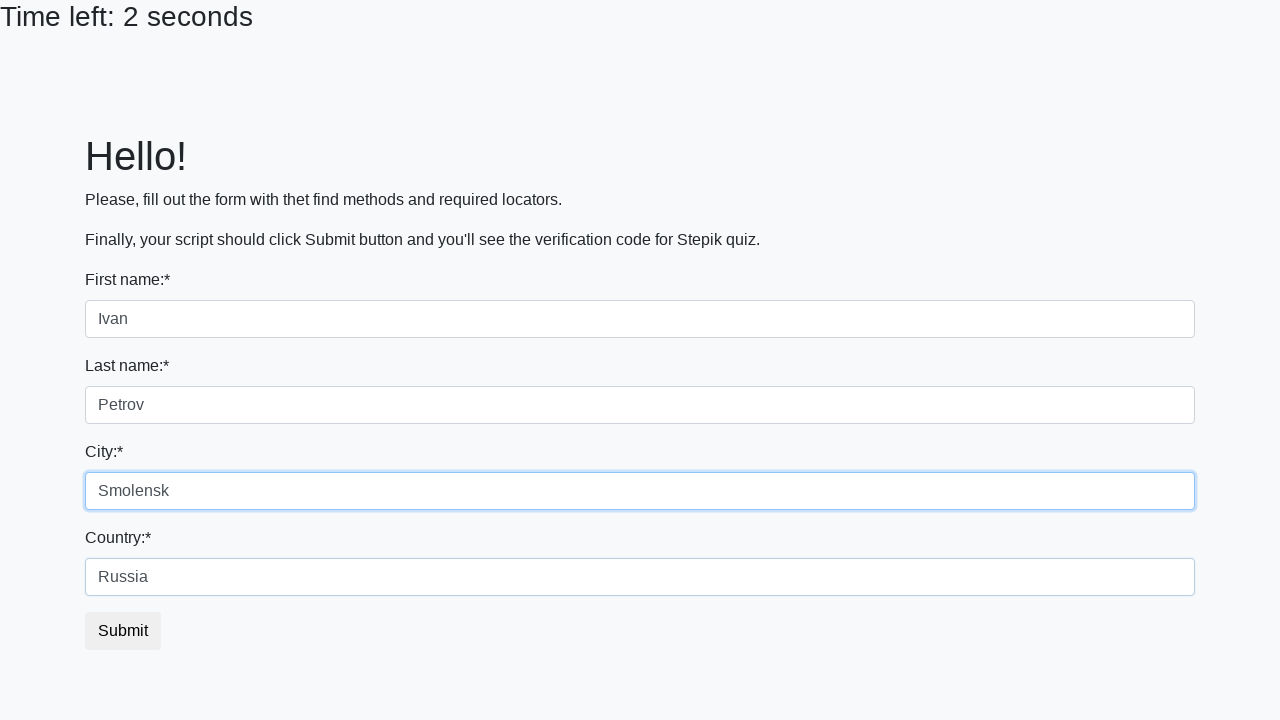

Clicked submit button to submit the form at (123, 631) on button.btn
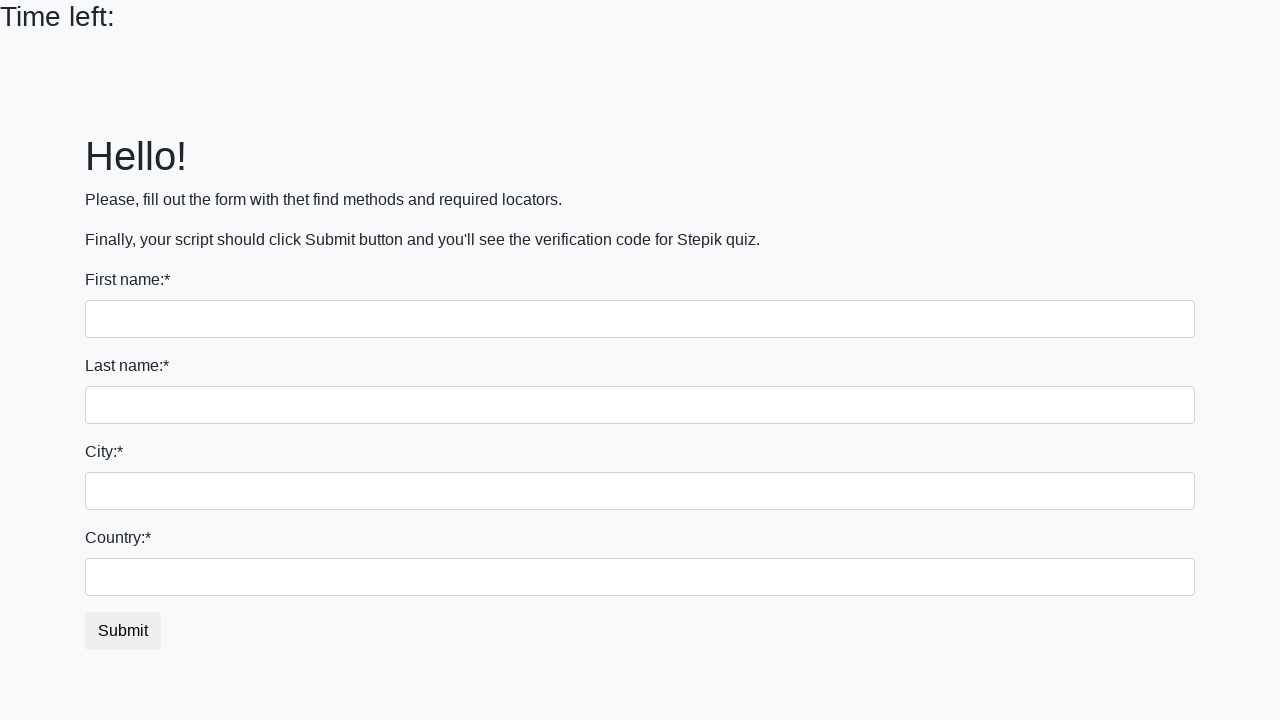

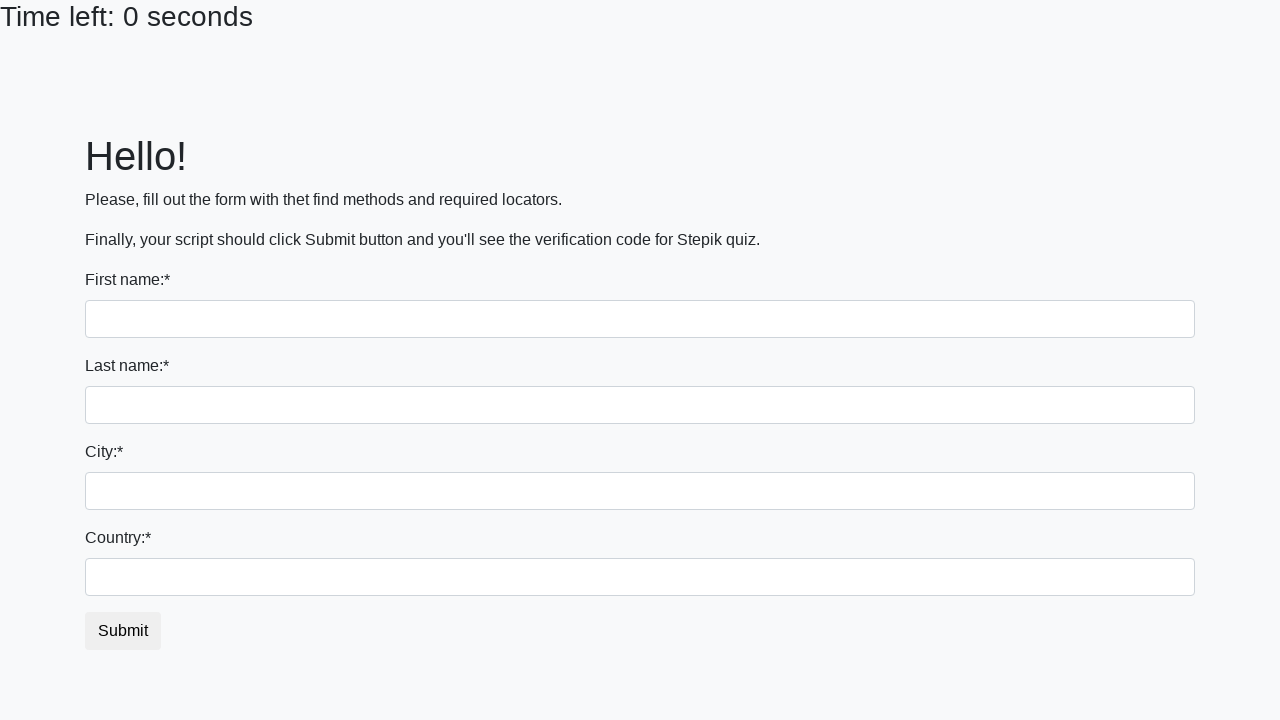